Tests form submission on a practice website by filling in various form fields including name, email, password, checkbox, dropdown selection, radio button, date picker, and submitting the form.

Starting URL: https://rahulshettyacademy.com/angularpractice/

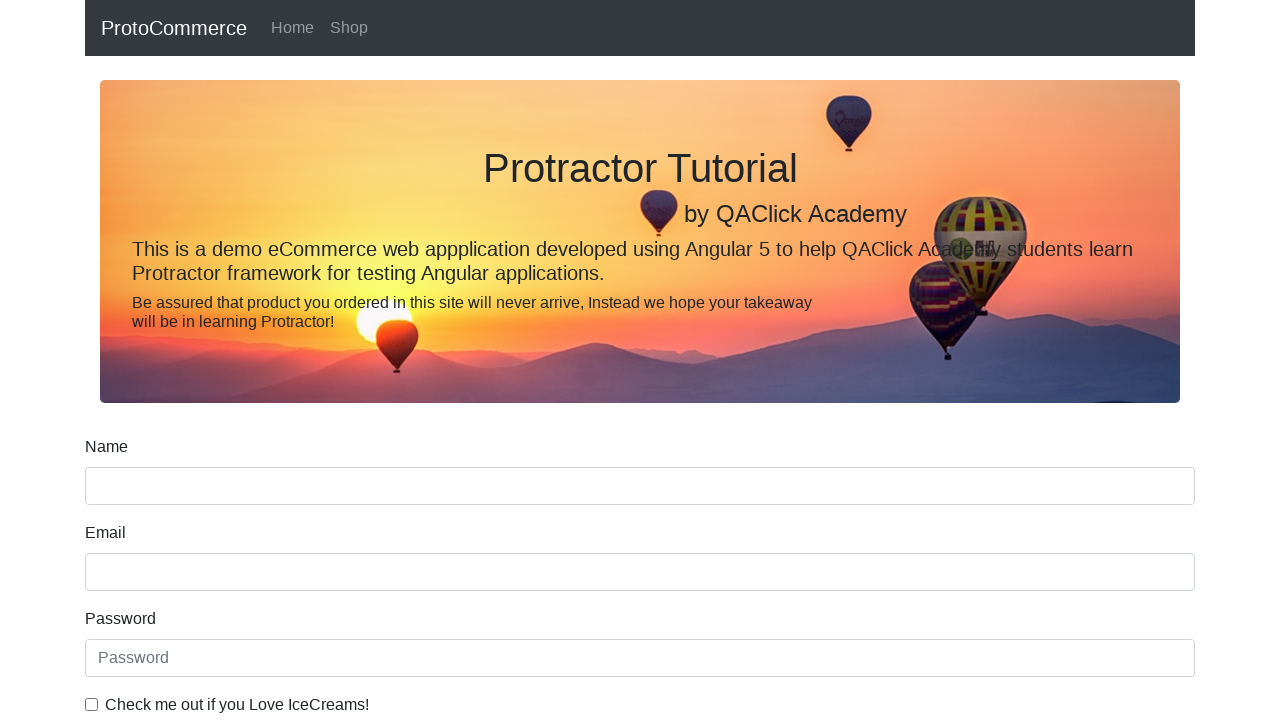

Filled name field with 'Vanilla Ice' on input[name='name']
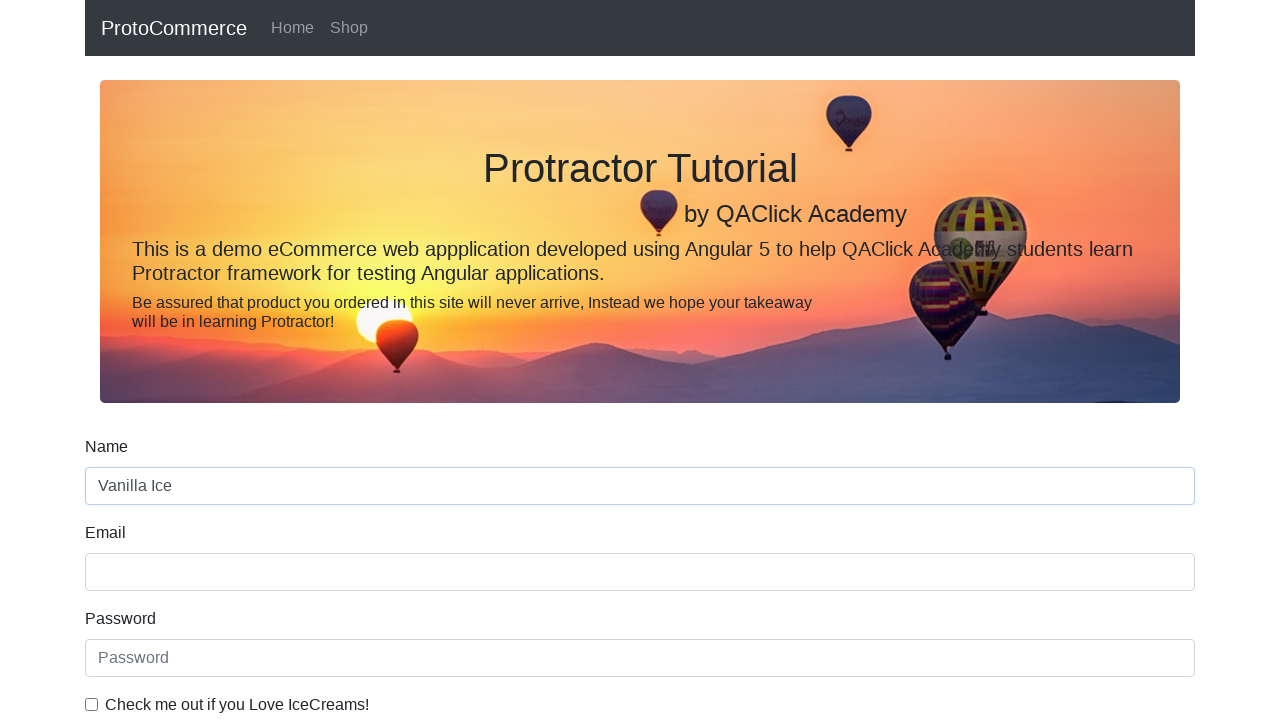

Filled email field with 'yo.illsolveit@gmail.com' on input[name='email']
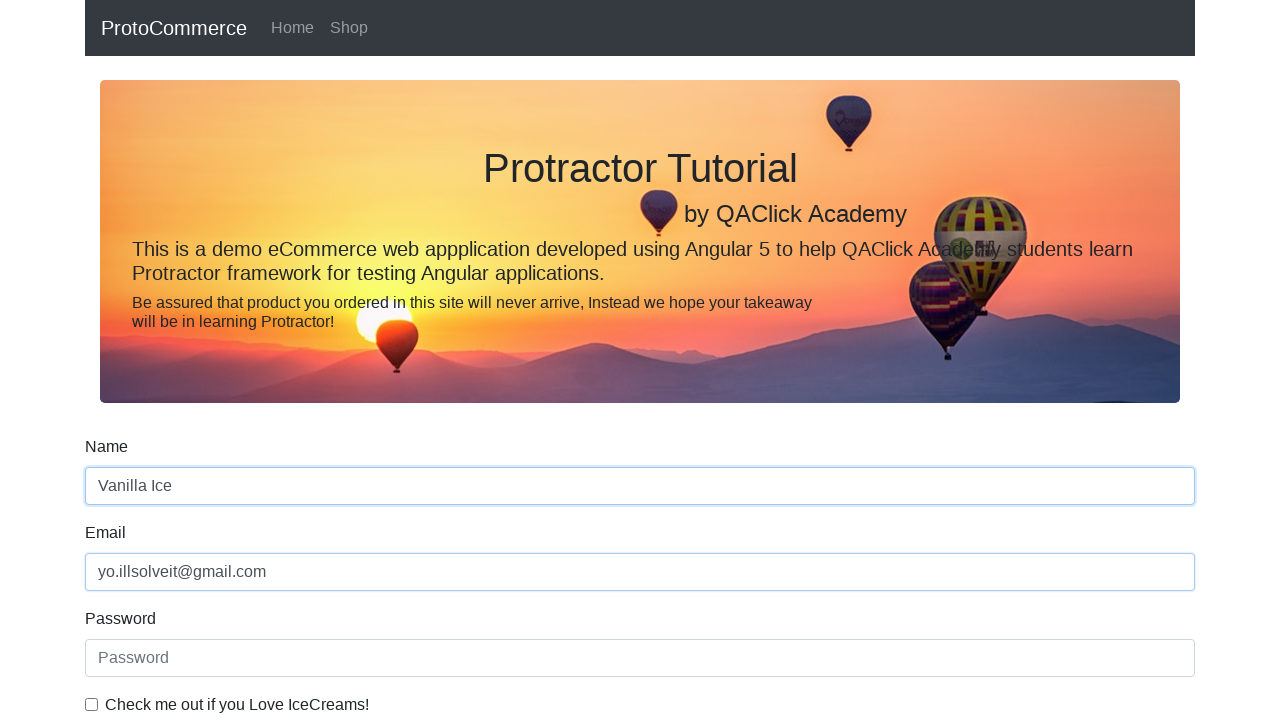

Filled password field with 'cantremember' on input[placeholder='Password']
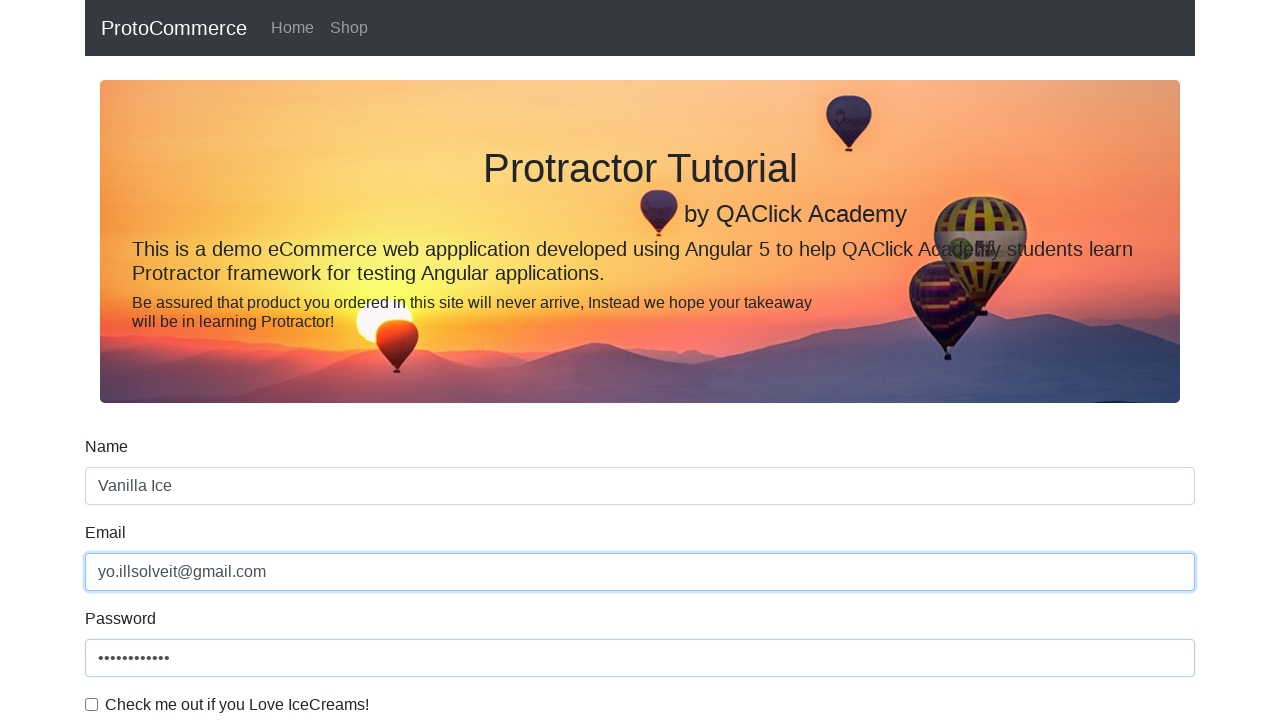

Clicked checkbox to enable terms and conditions at (92, 704) on #exampleCheck1
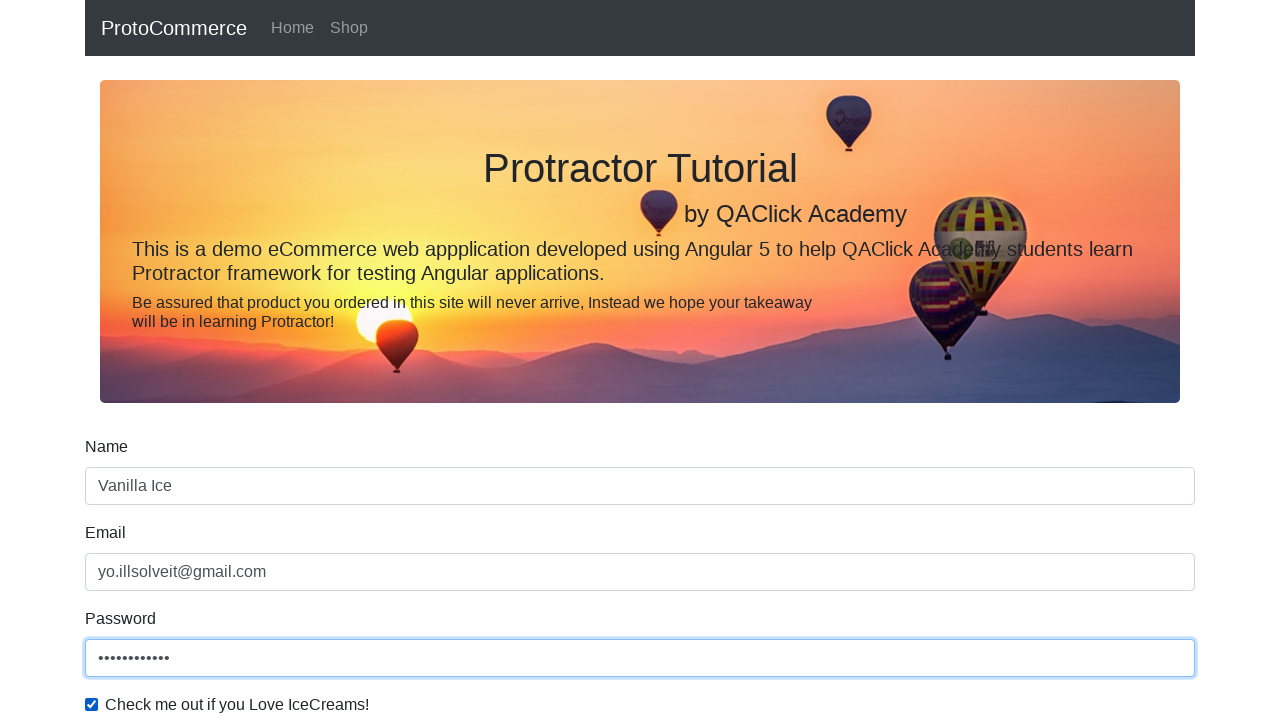

Selected 'Male' from gender dropdown on #exampleFormControlSelect1
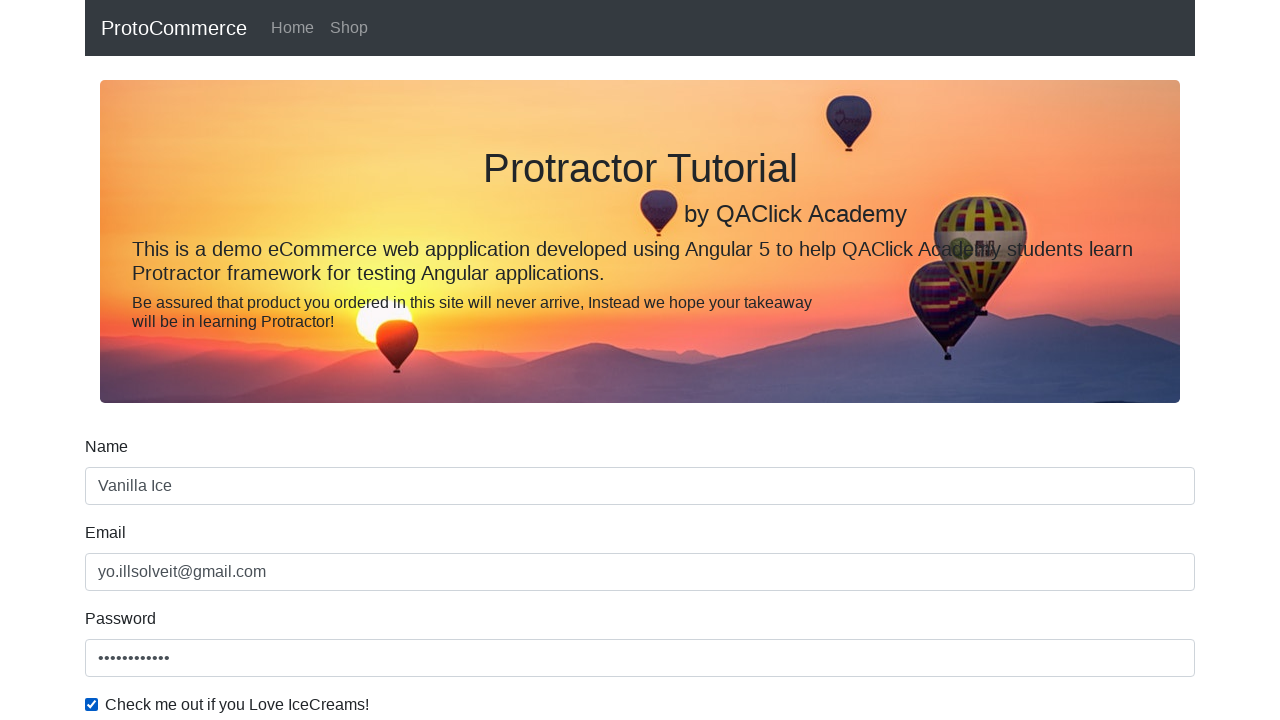

Selected 'Student' radio button option at (238, 360) on #inlineRadio1
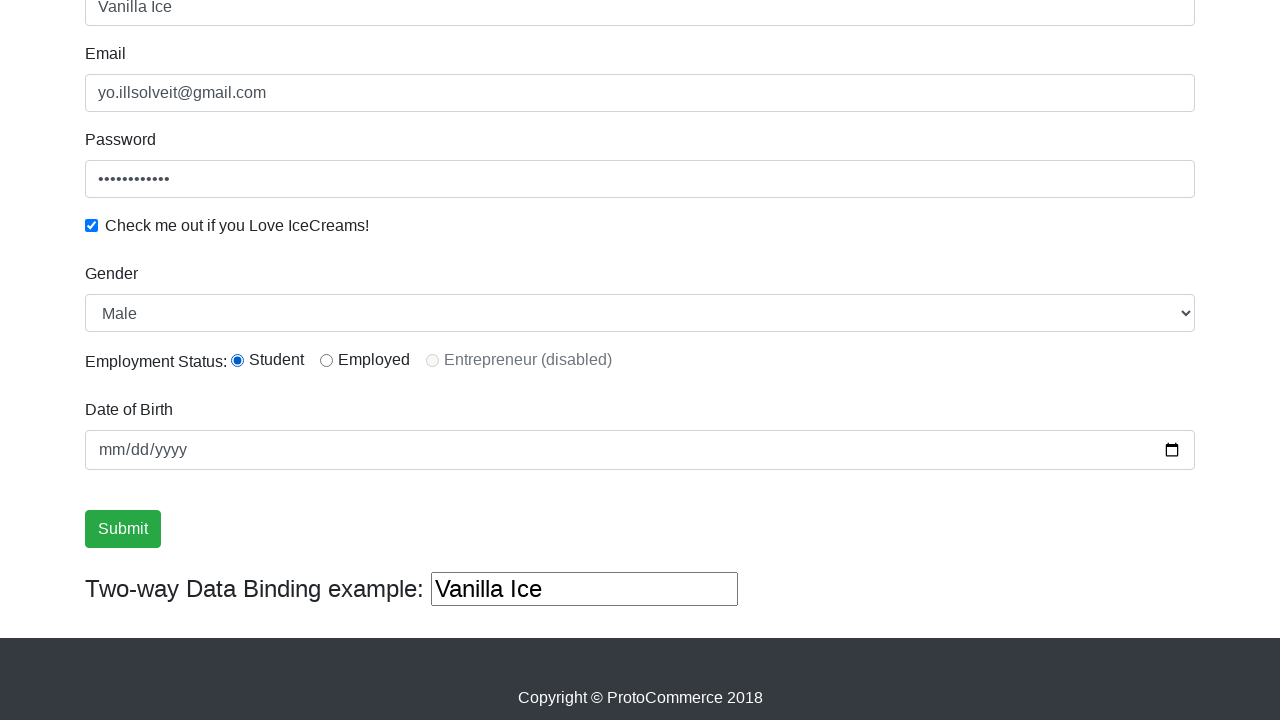

Filled birthday field with '2017-07-16' on input[name='bday']
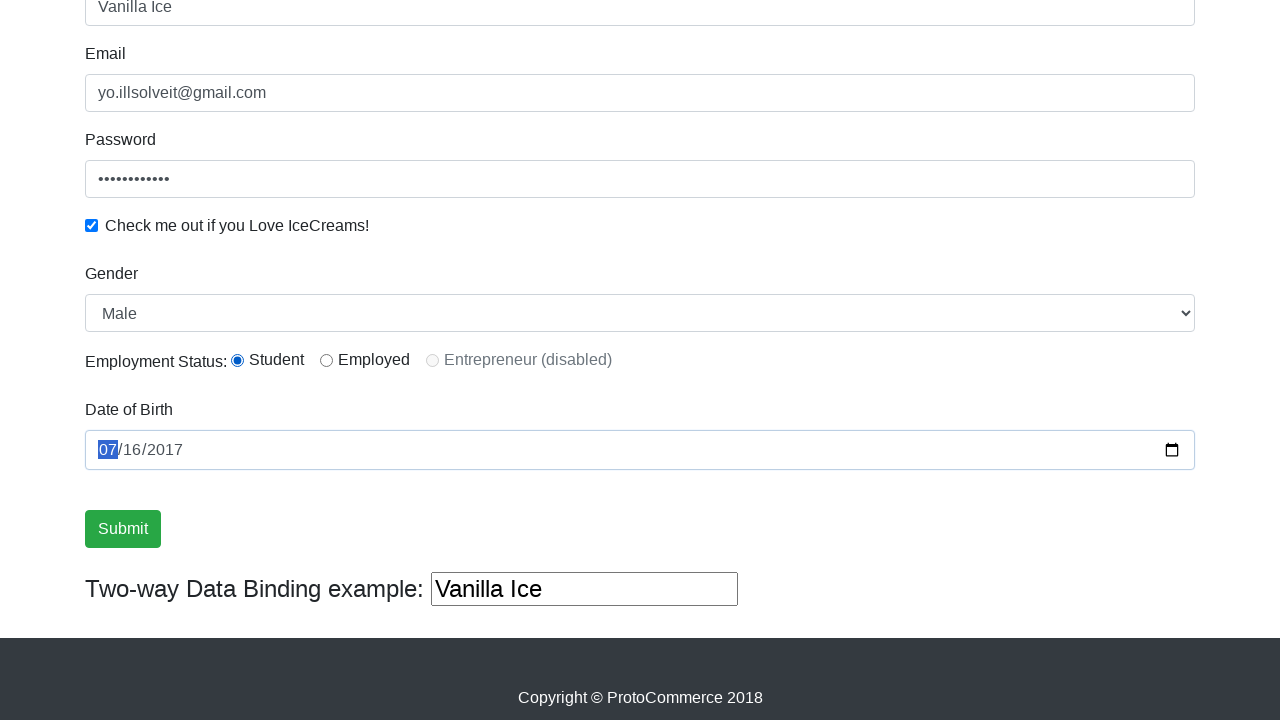

Clicked Submit button to submit the form at (123, 529) on input[value='Submit']
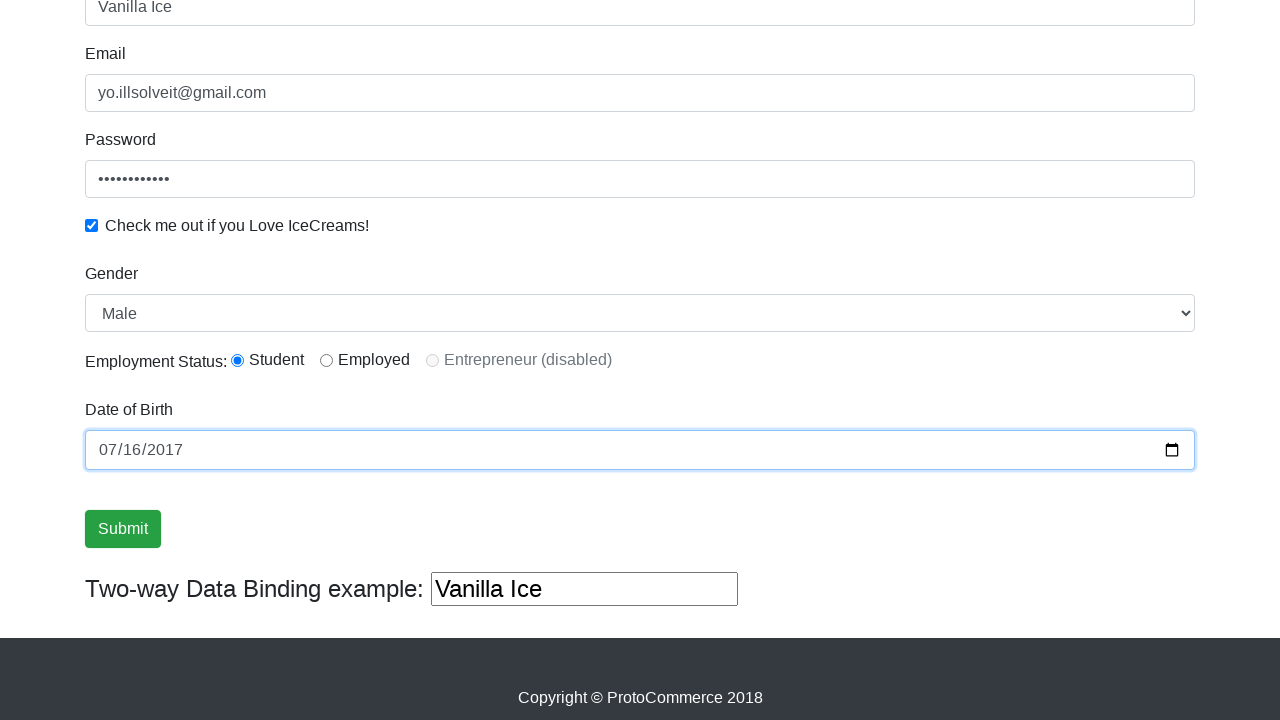

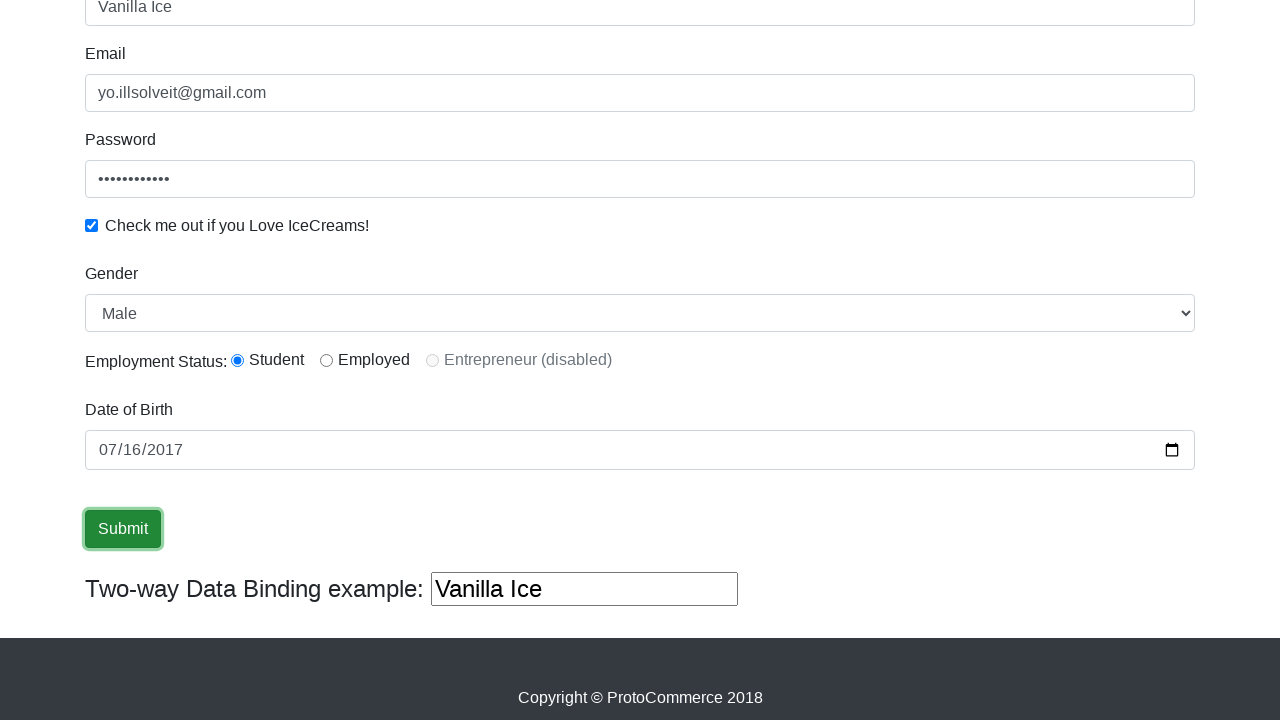